Navigates to Wise Quarter homepage and verifies the page title contains "Wise Quarter"

Starting URL: https://wisequarter.com

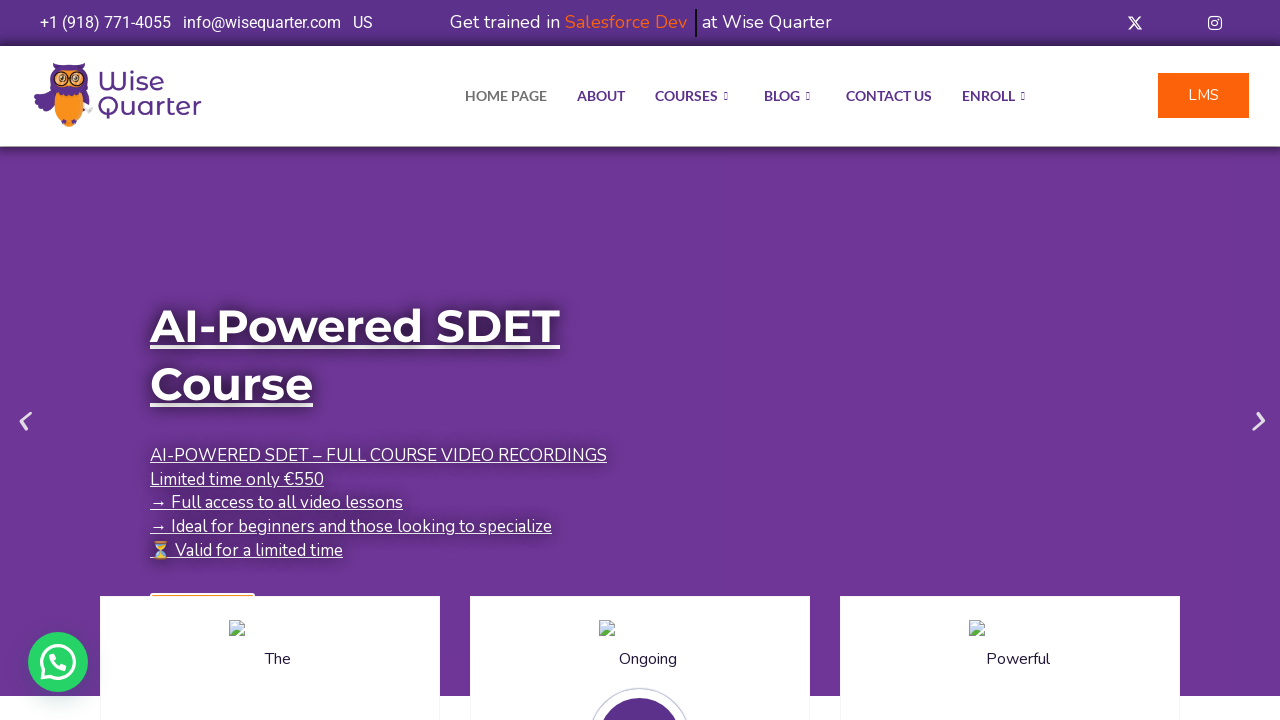

Waited for page to reach domcontentloaded state
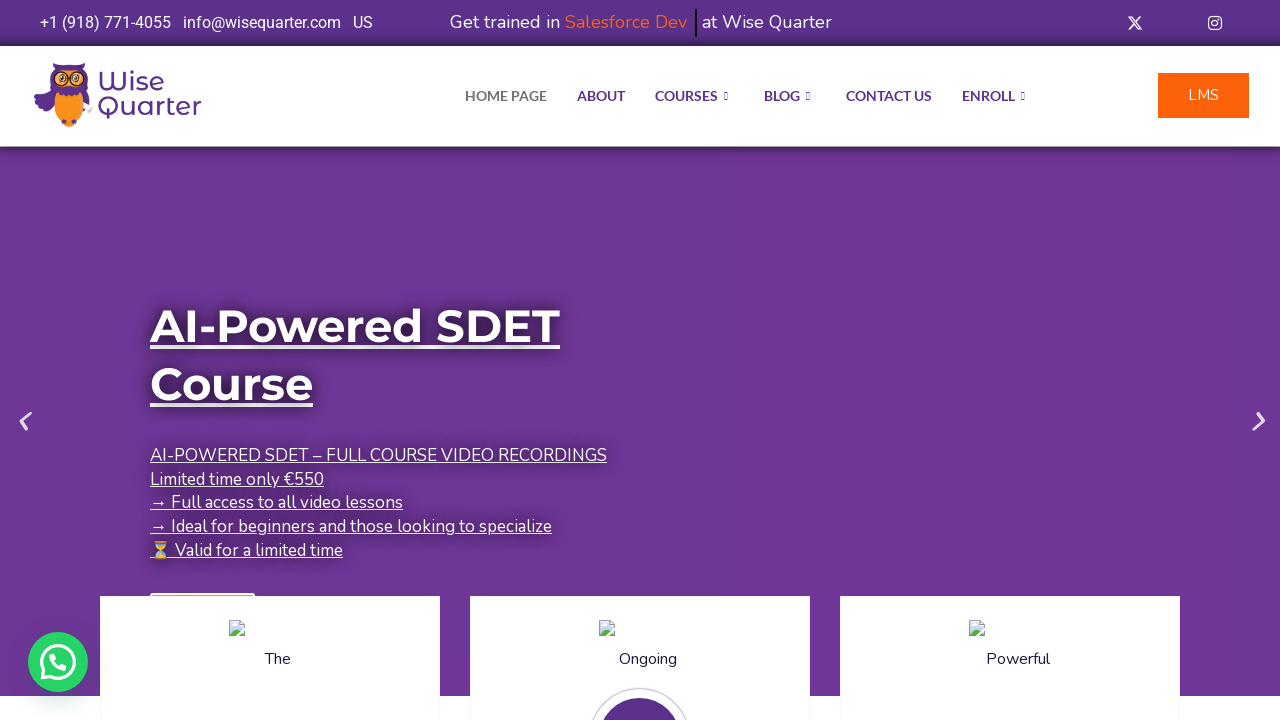

Verified page title contains 'Wise Quarter'
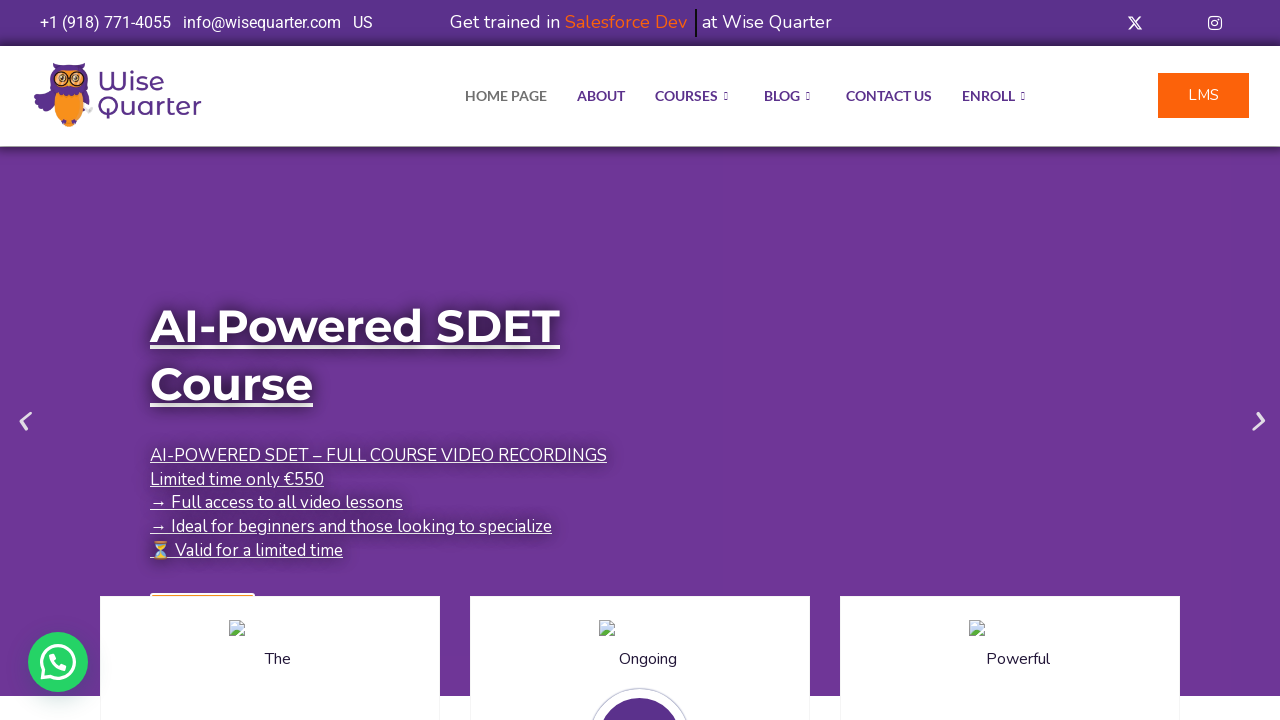

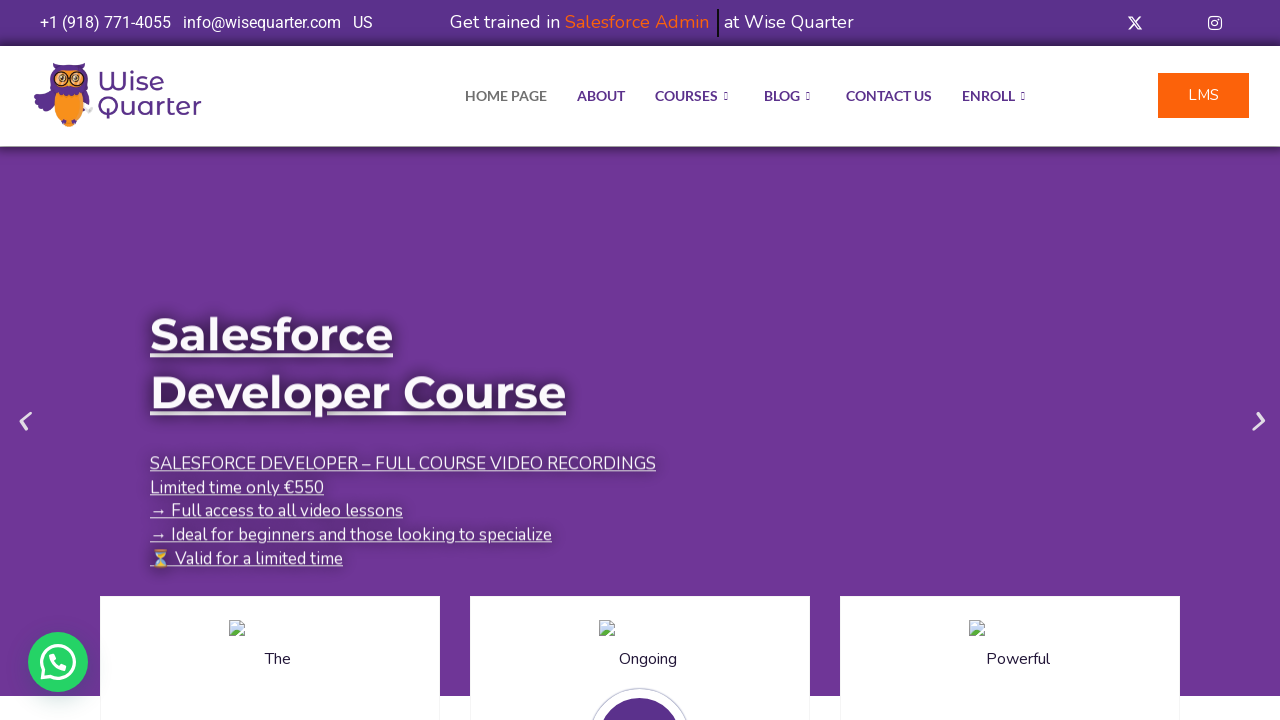